Tests infinite scroll functionality by scrolling down the page using JavaScript execution

Starting URL: https://the-internet.herokuapp.com/infinite_scroll

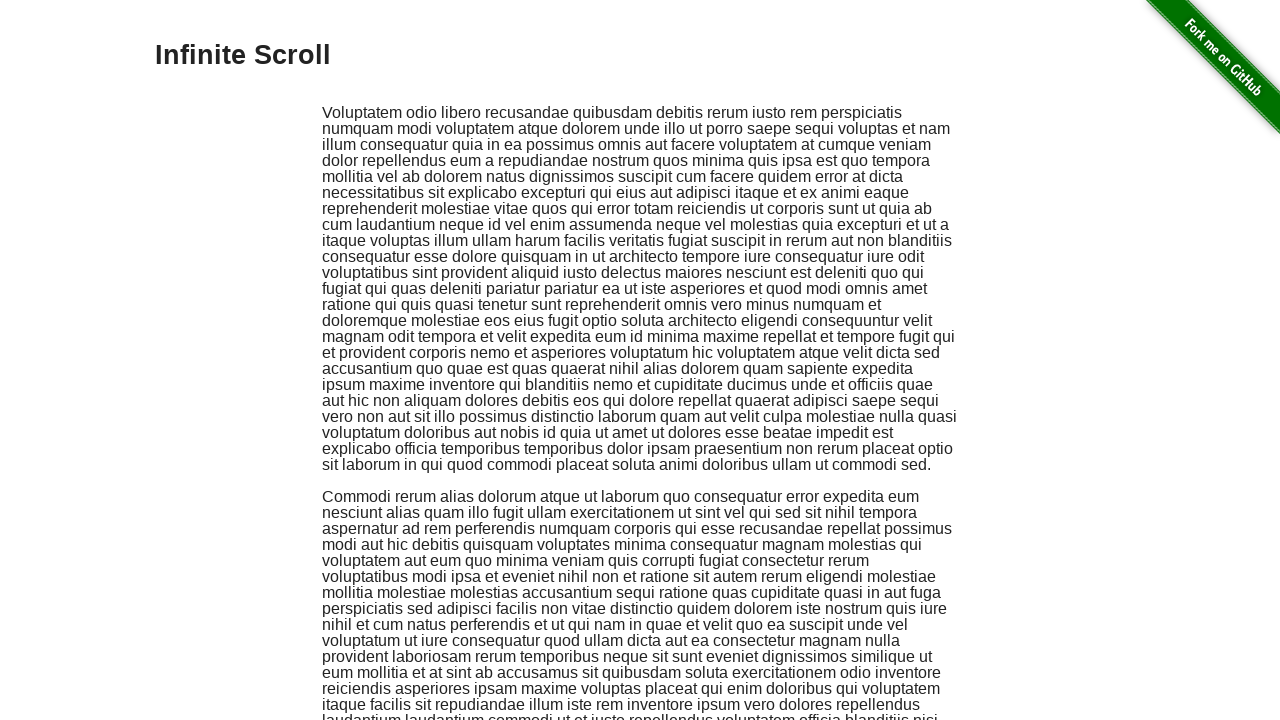

Scrolled down the page by 4500 pixels using JavaScript execution
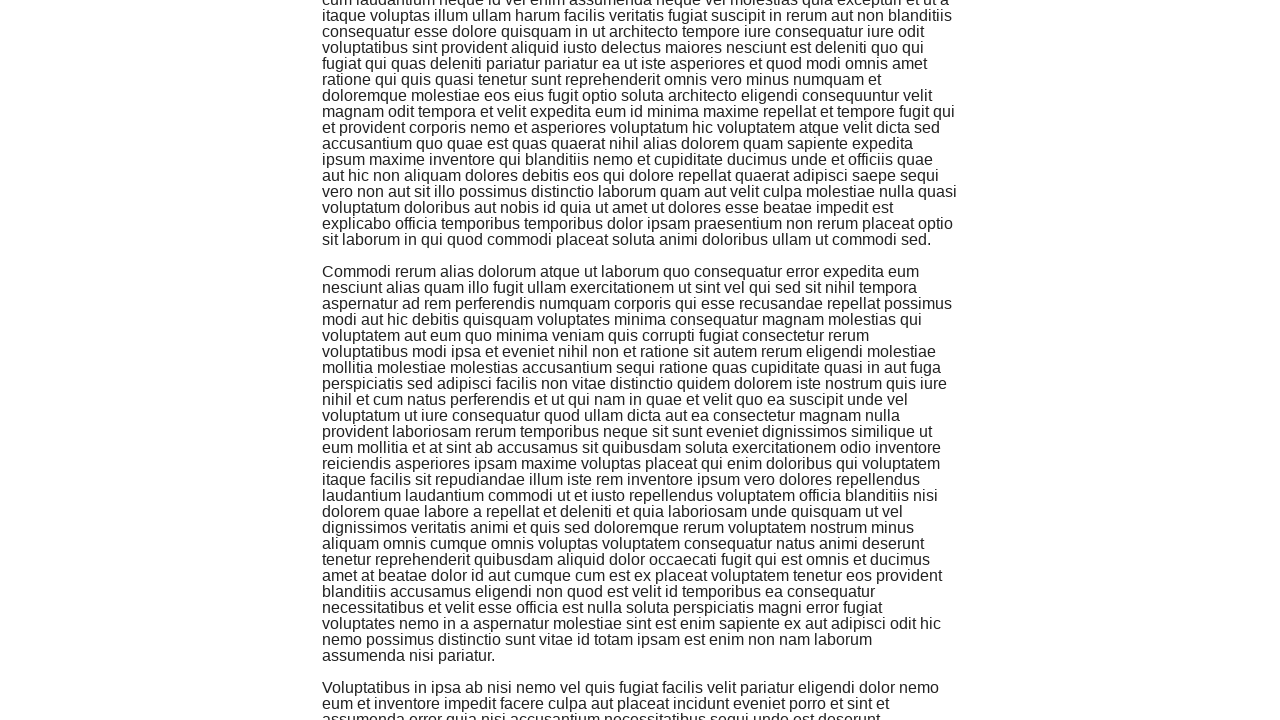

Waited 2000ms for infinite scroll content to load
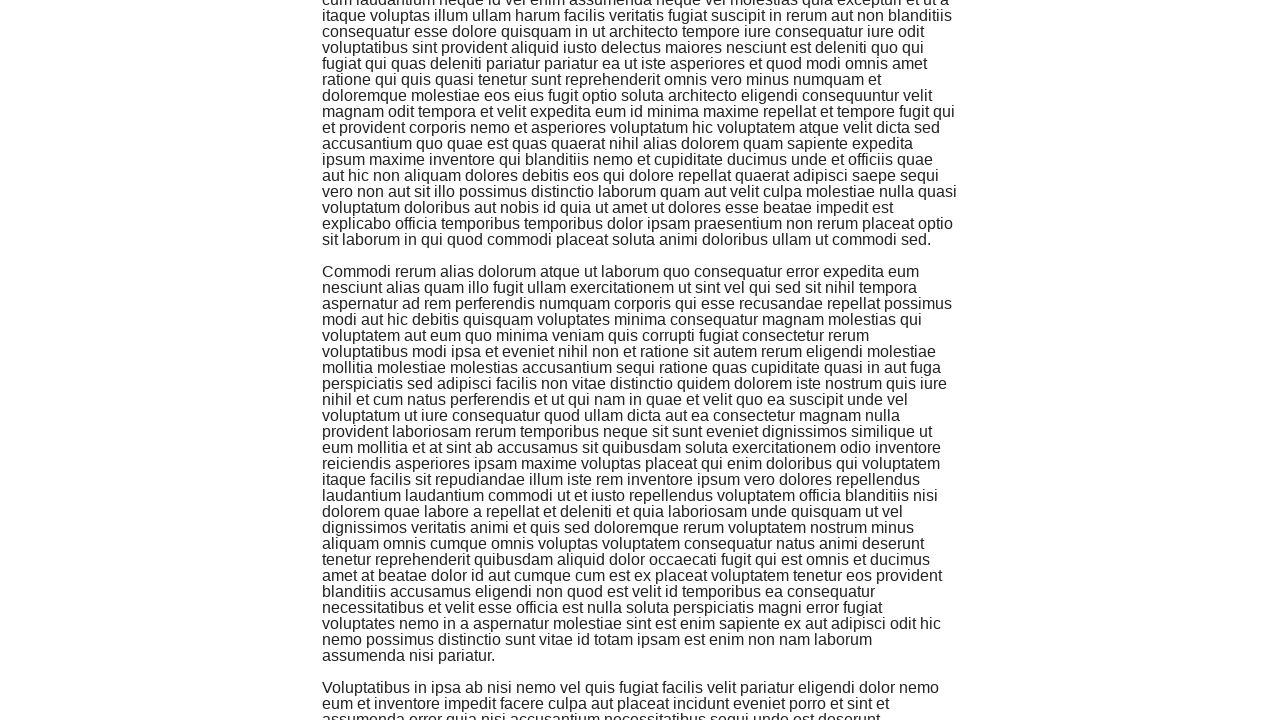

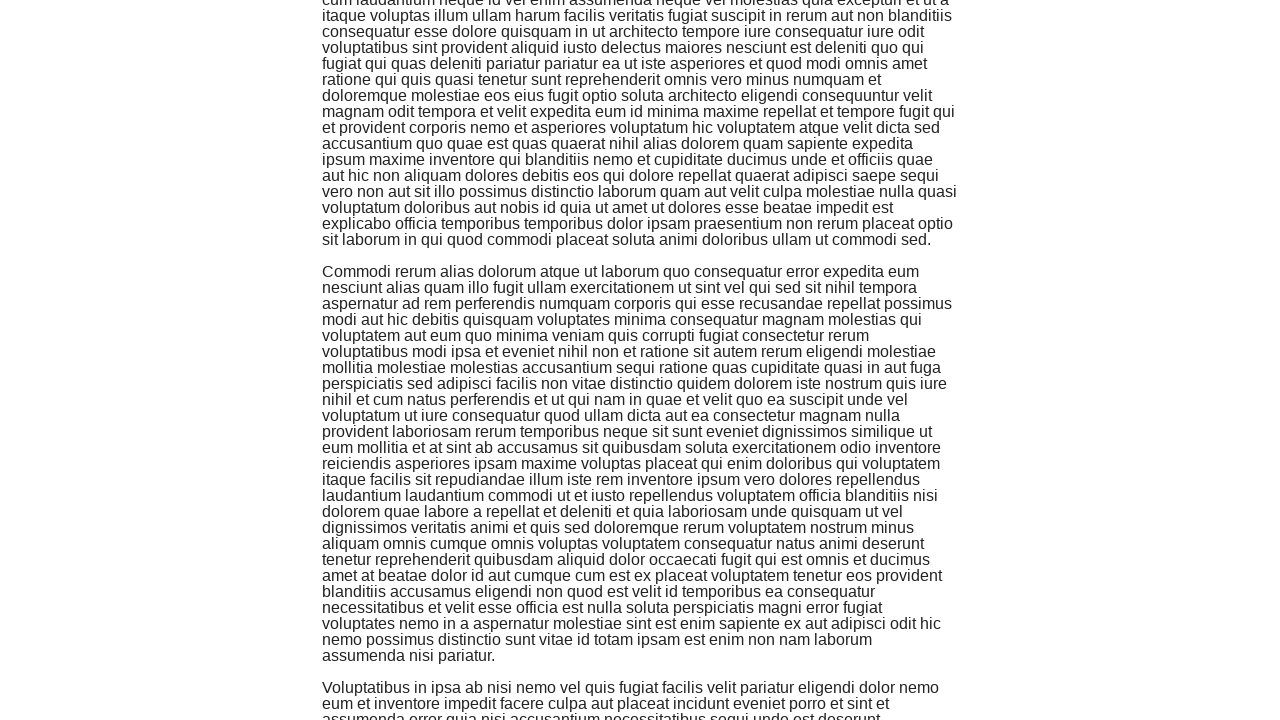